Tests that edits are saved when the edit field loses focus (blur)

Starting URL: https://demo.playwright.dev/todomvc

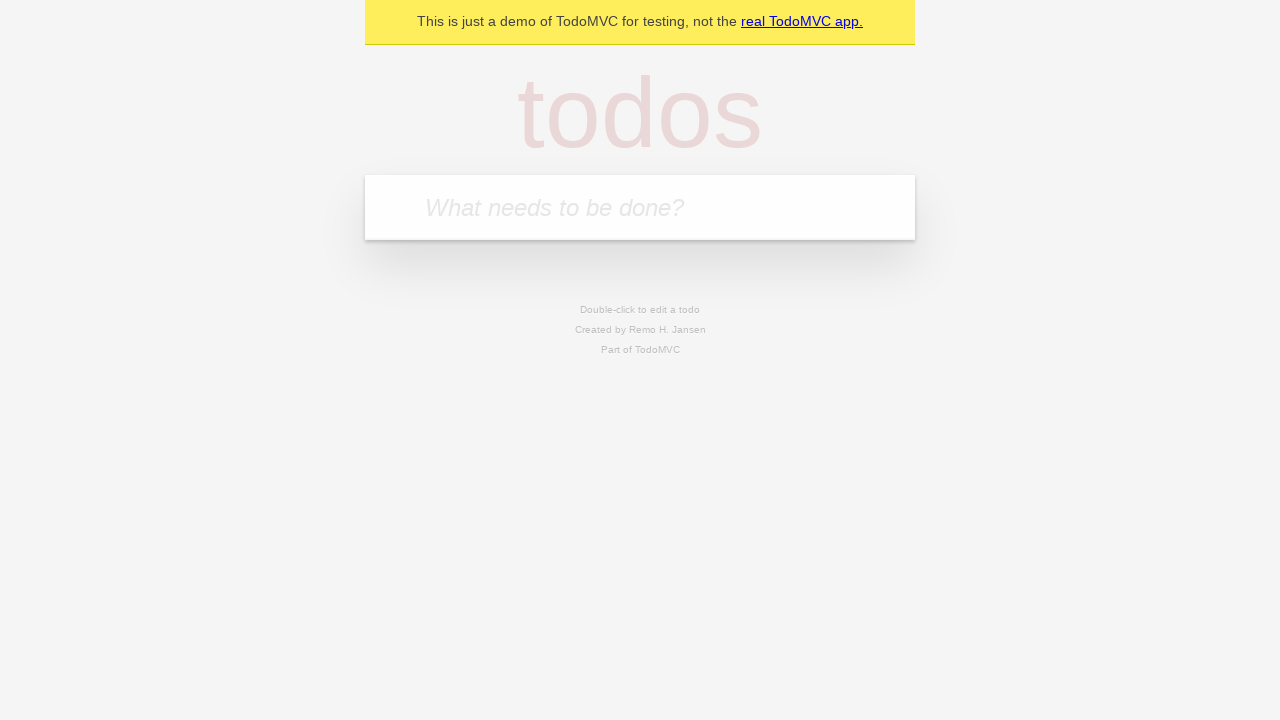

Filled new todo field with 'buy some cheese' on .new-todo
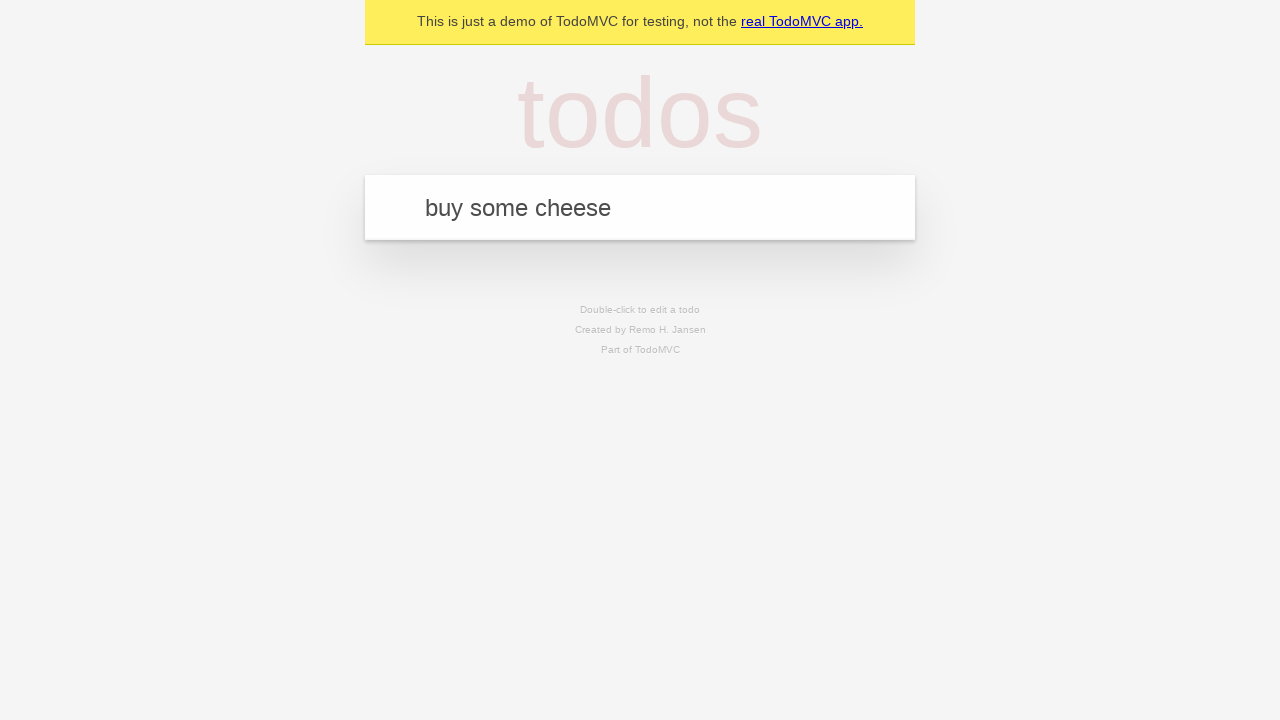

Pressed Enter to create first todo on .new-todo
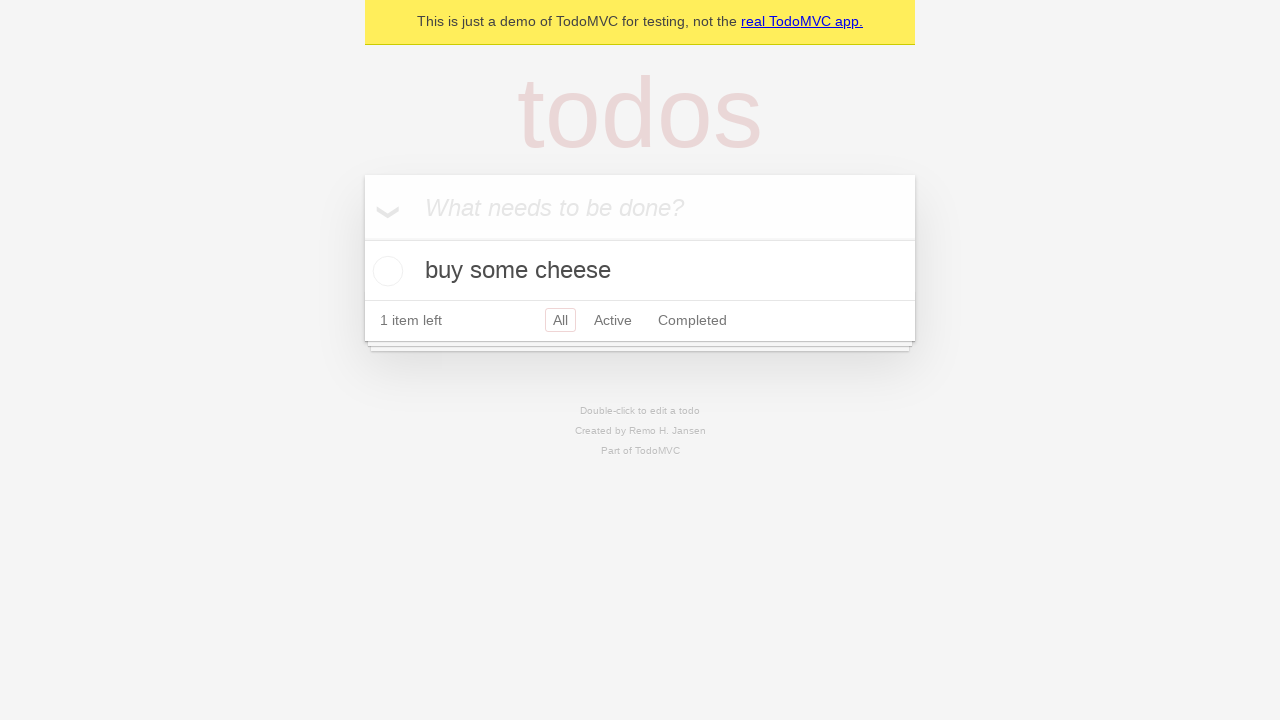

Filled new todo field with 'feed the cat' on .new-todo
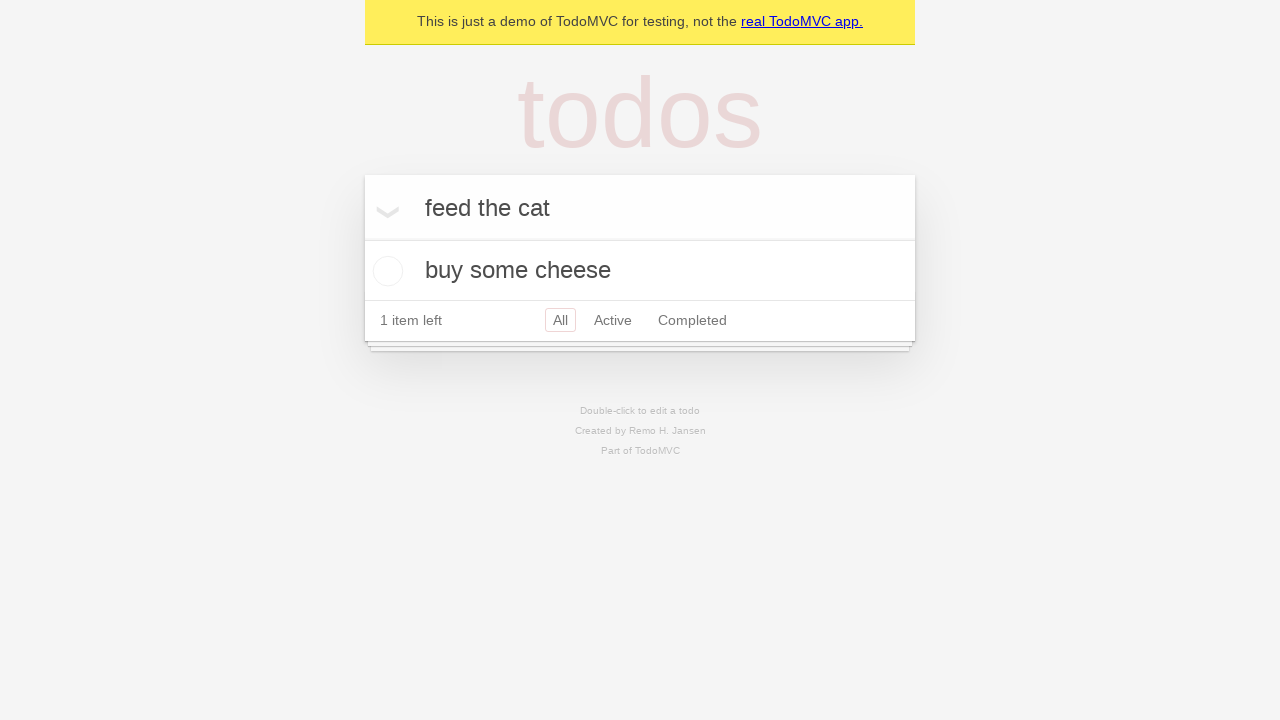

Pressed Enter to create second todo on .new-todo
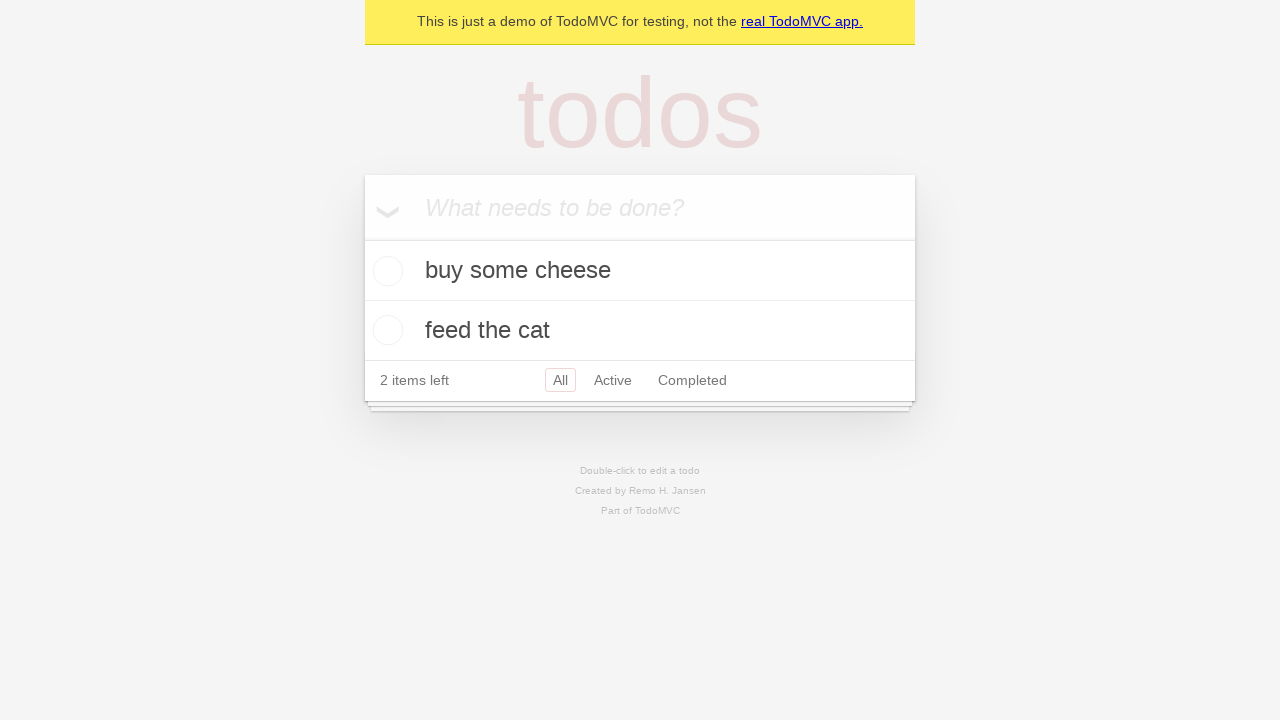

Filled new todo field with 'book a doctors appointment' on .new-todo
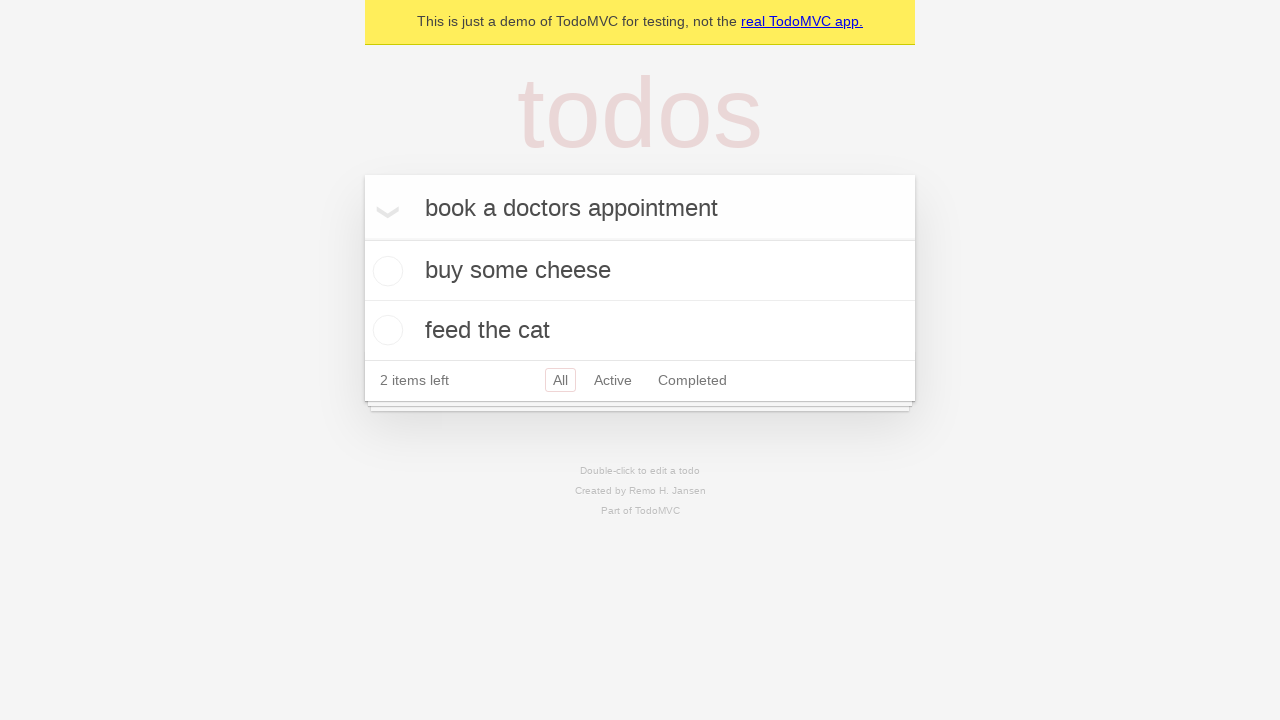

Pressed Enter to create third todo on .new-todo
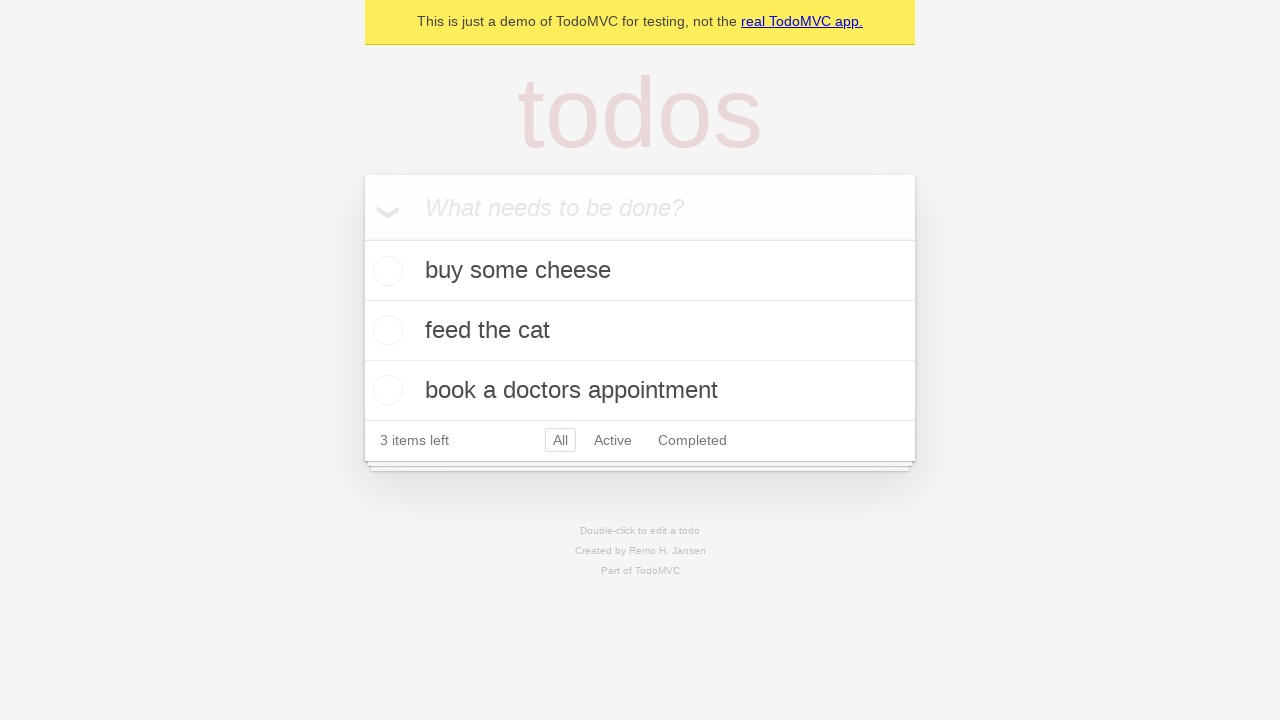

Double-clicked second todo to enter edit mode at (640, 331) on .todo-list li >> nth=1
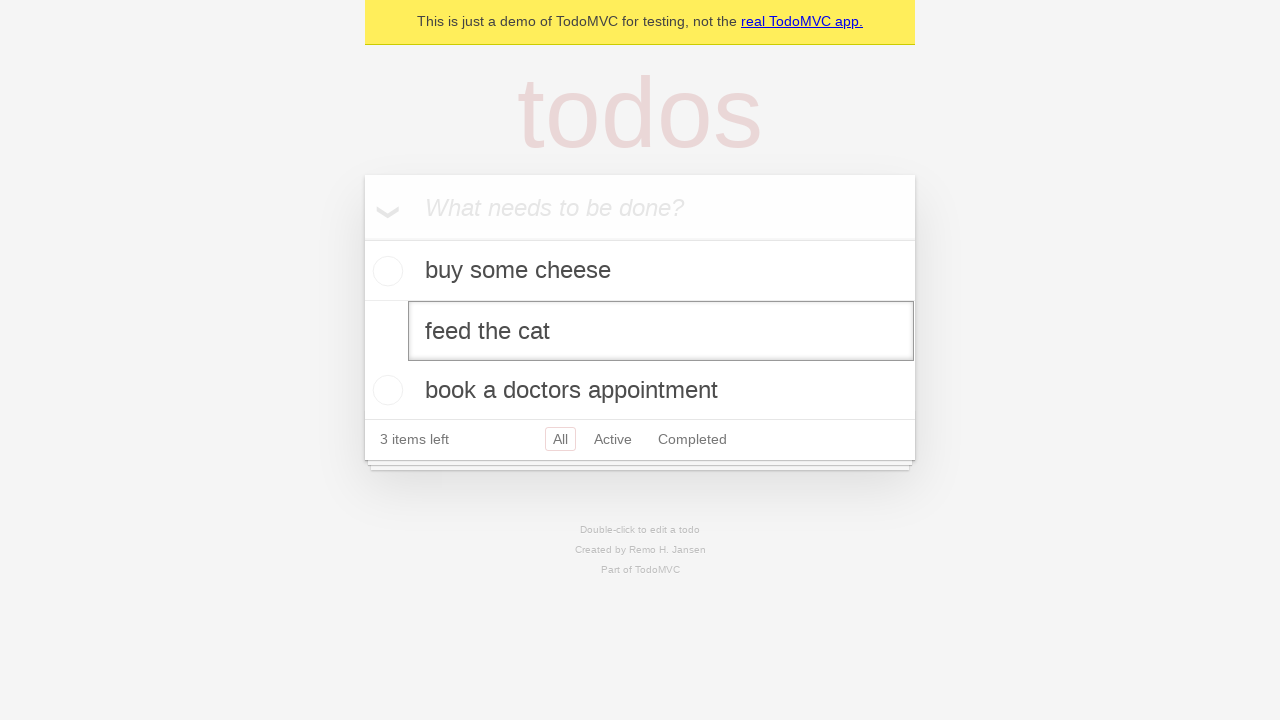

Filled edit field with new text 'buy some sausages' on .todo-list li >> nth=1 >> .edit
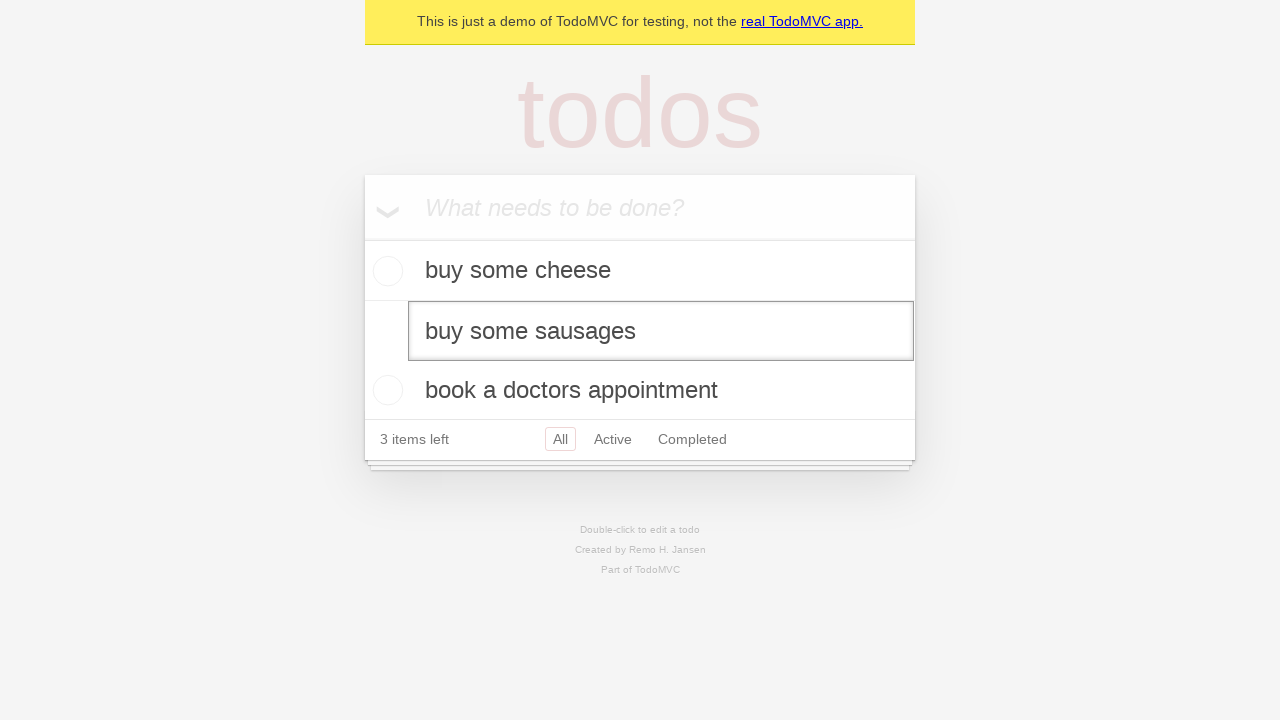

Triggered blur event to save edits
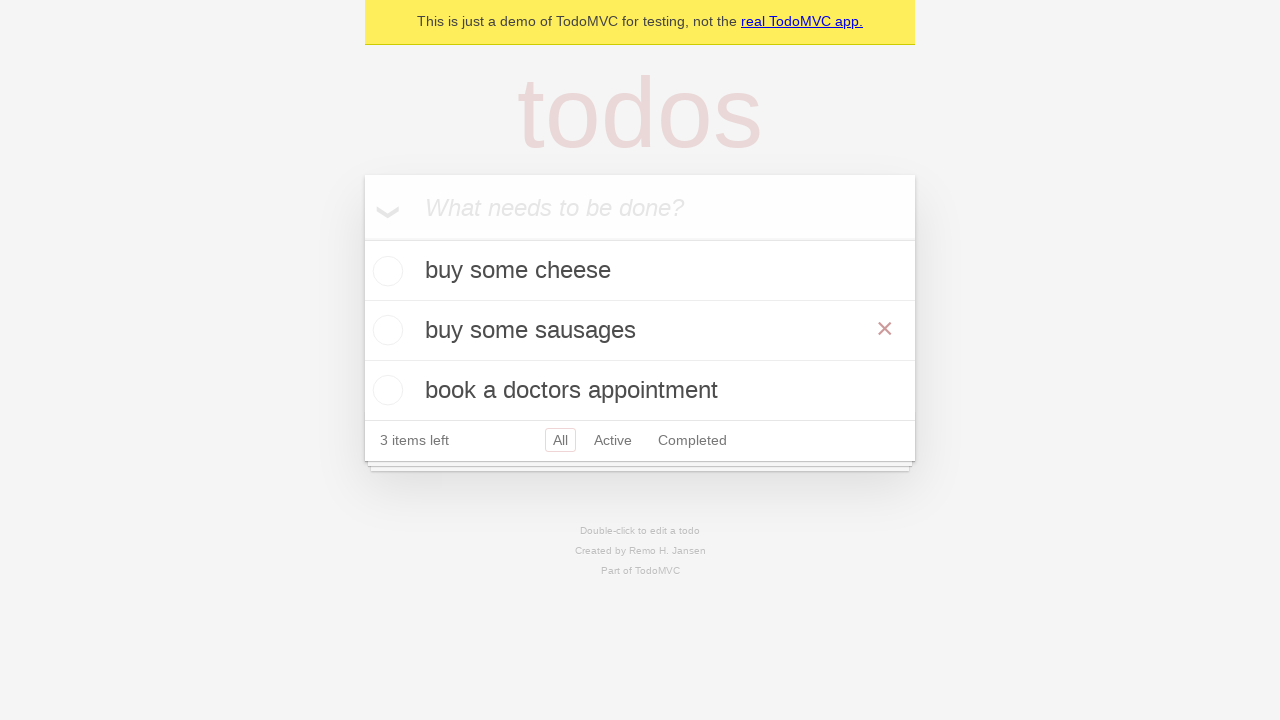

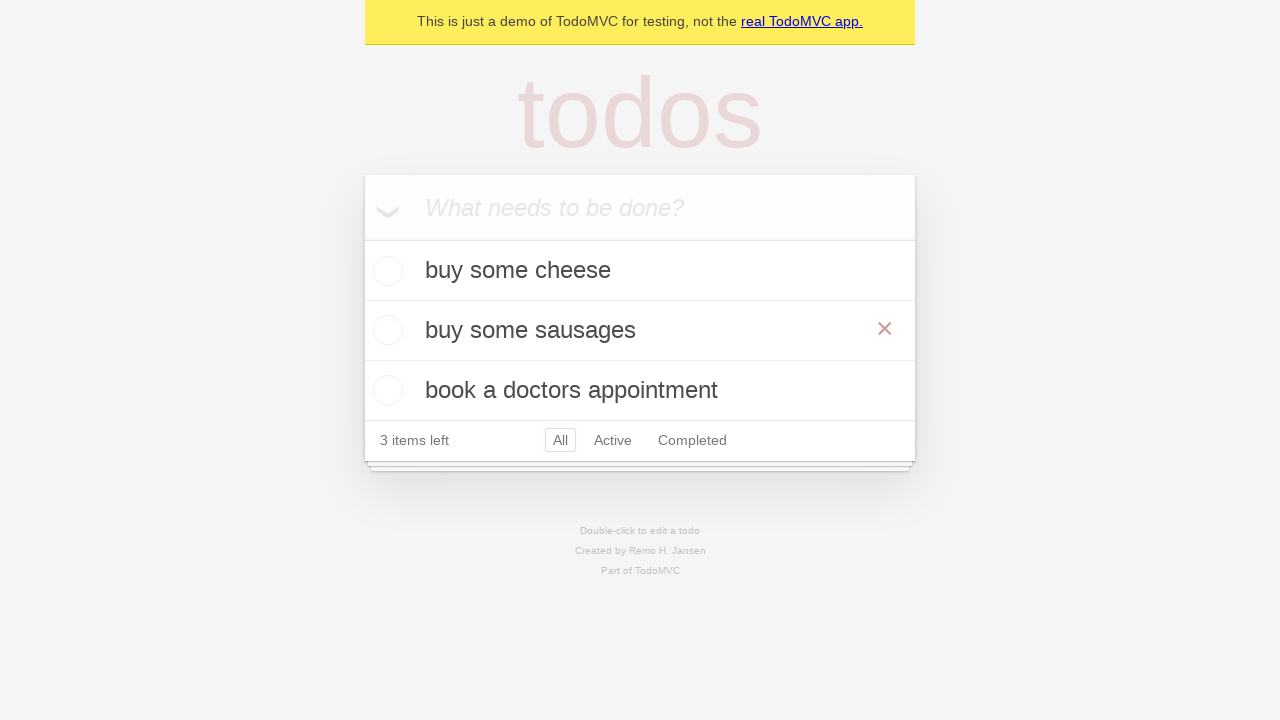